Tests form input functionality by filling out name and age fields and tabbing between them

Starting URL: https://mdn.github.io/learning-area/tools-testing/cross-browser-testing/accessibility/native-keyboard-accessibility.html

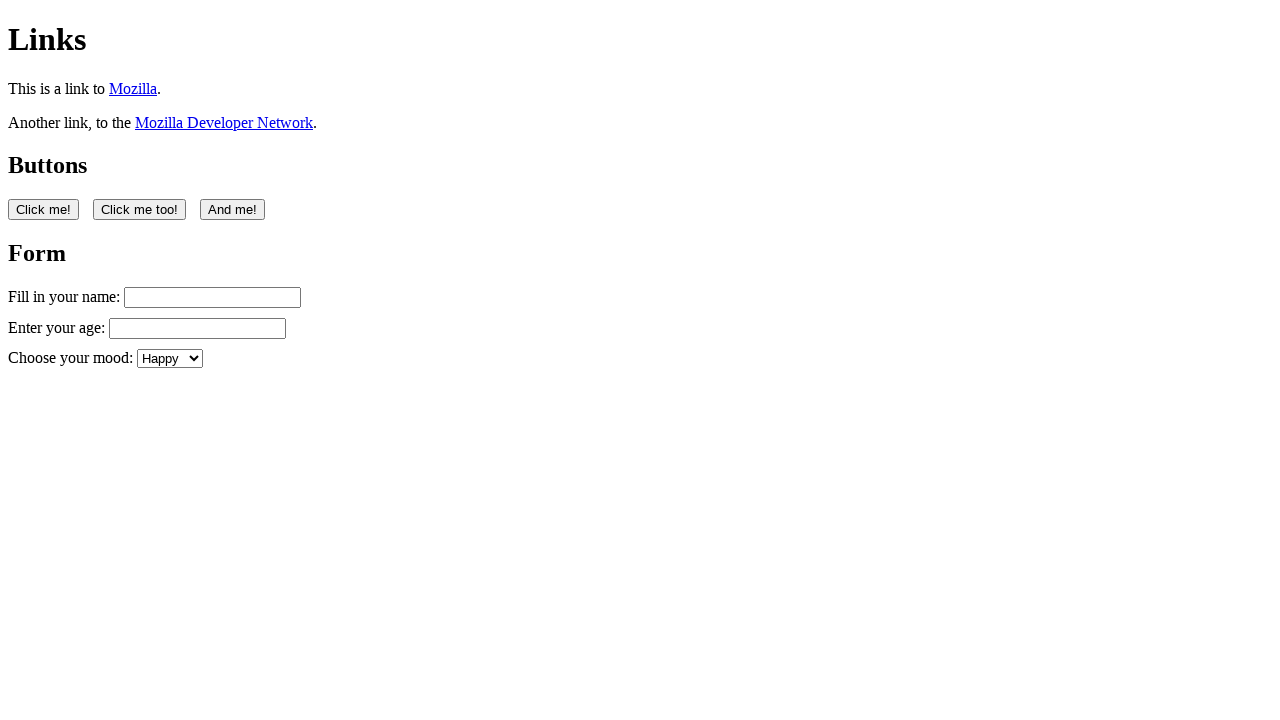

Filled name field with 'Robert Johnson' on #name
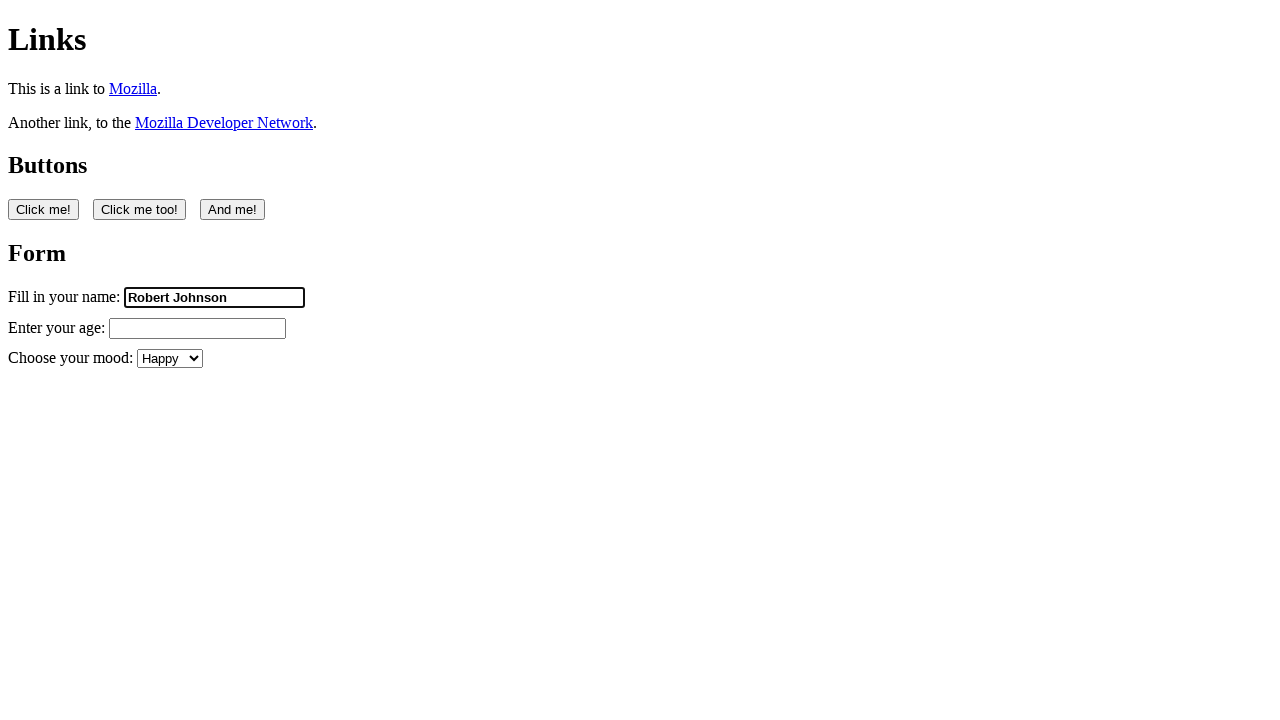

Pressed Tab to move from name field to age field on #name
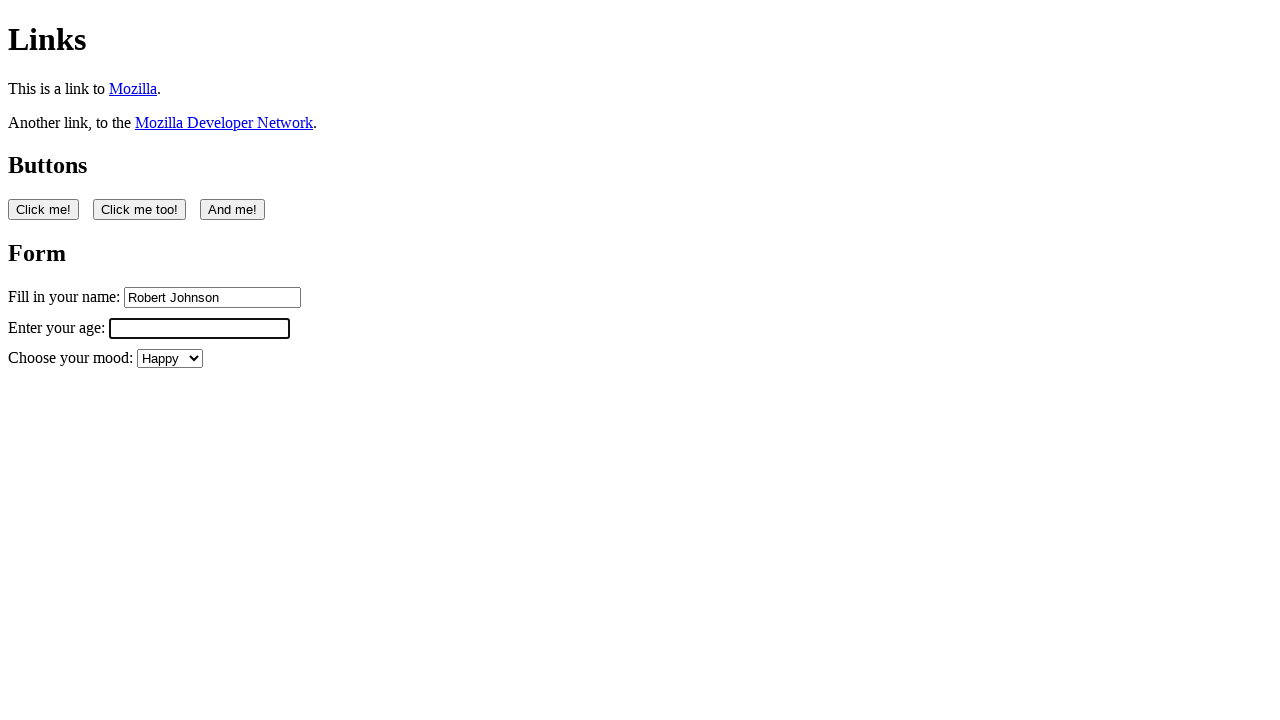

Filled age field with '42' on #age
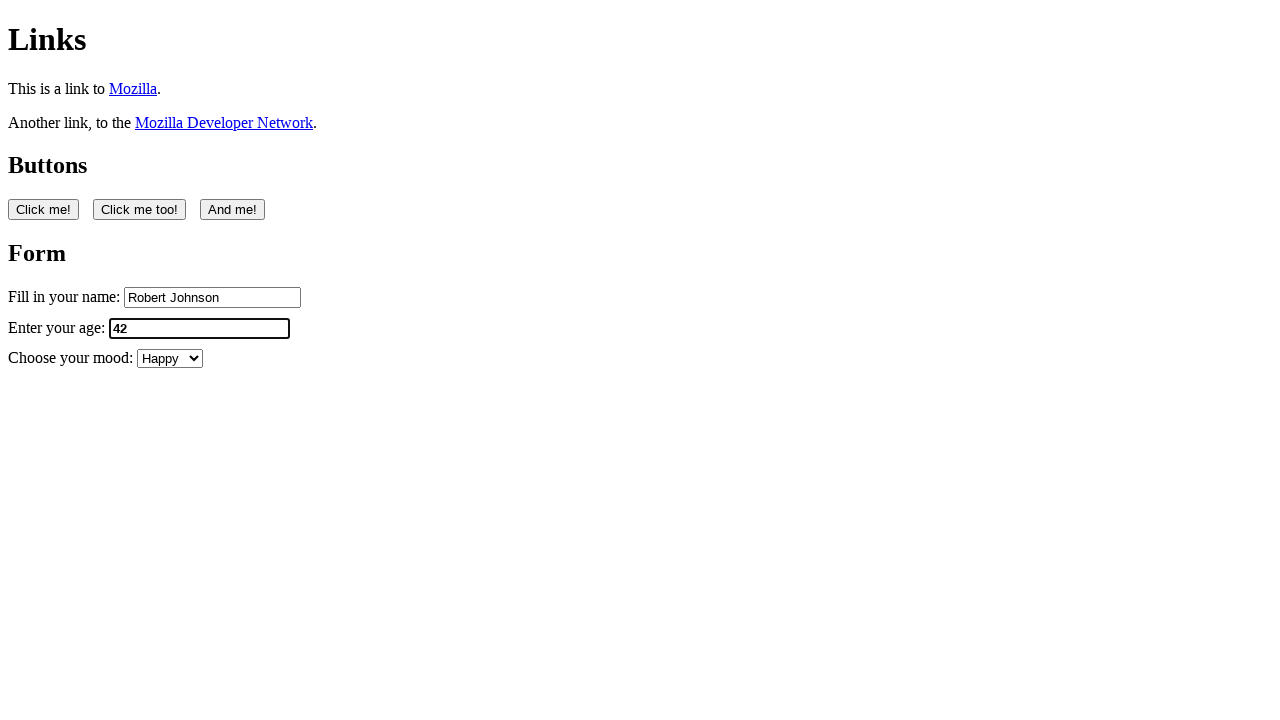

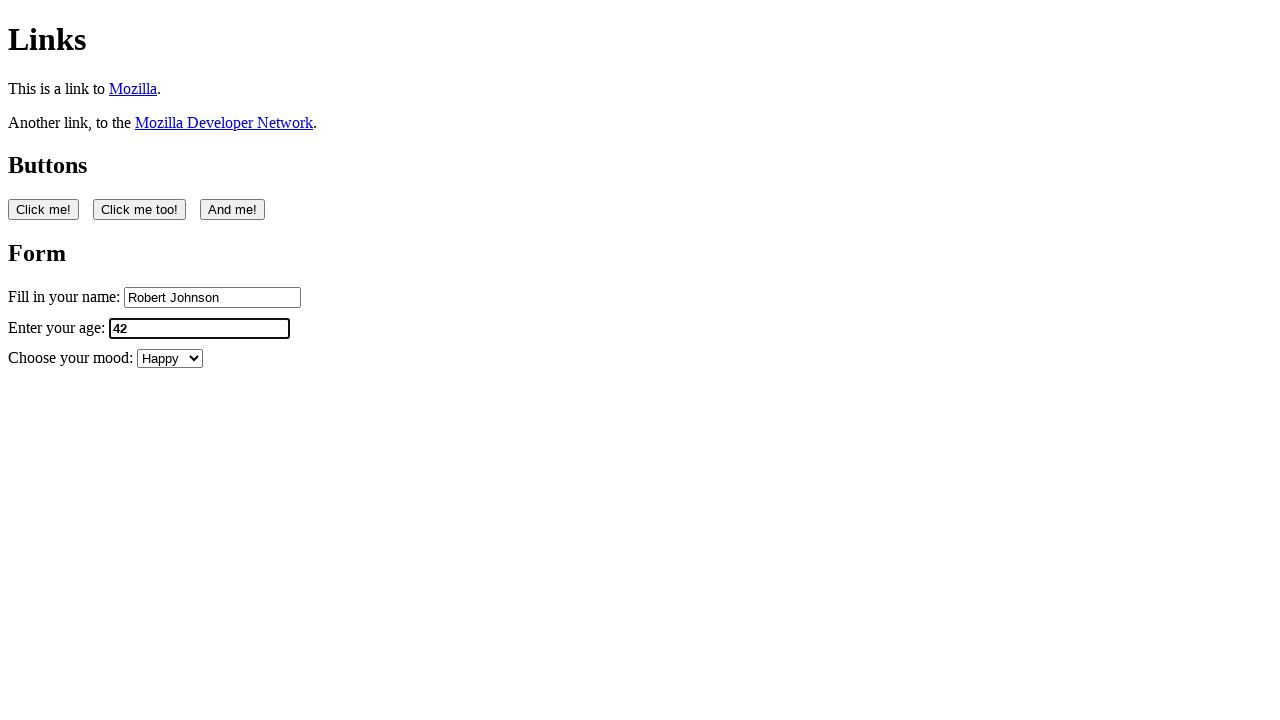